Navigates to sd.ua website and retrieves the page title to verify the page loads successfully

Starting URL: https://sd.ua

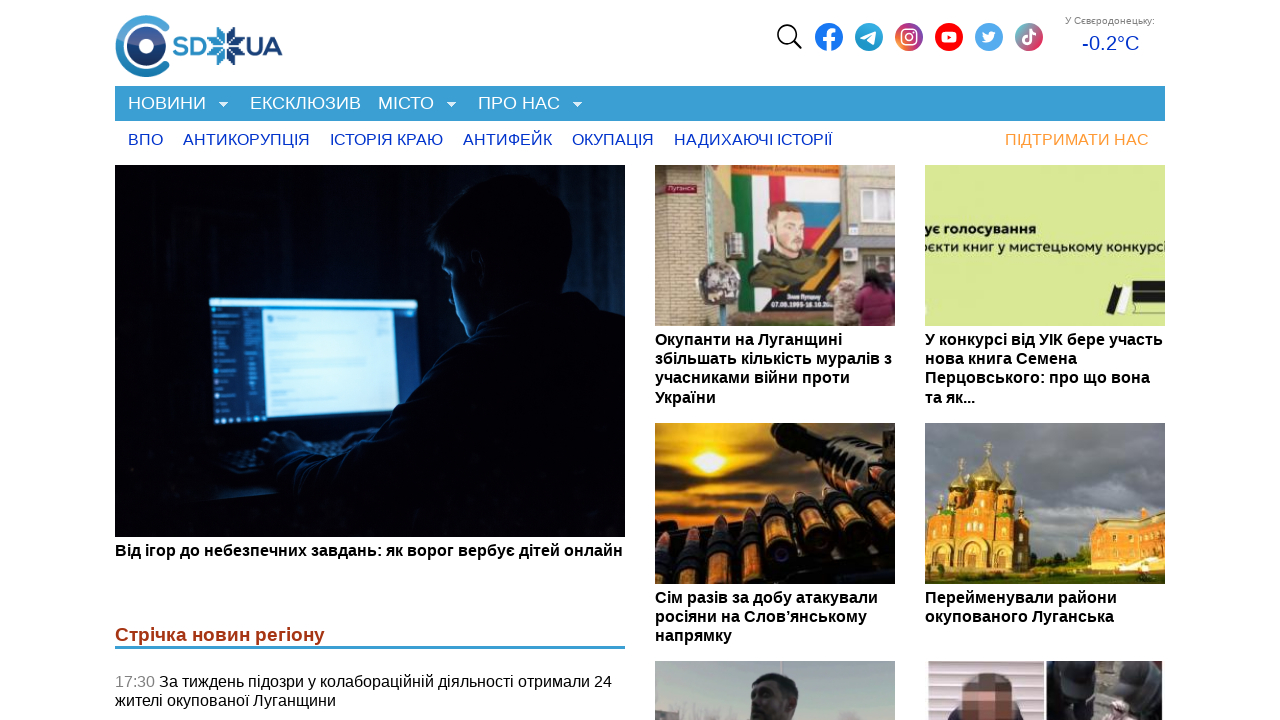

Waited for page DOM content to be loaded
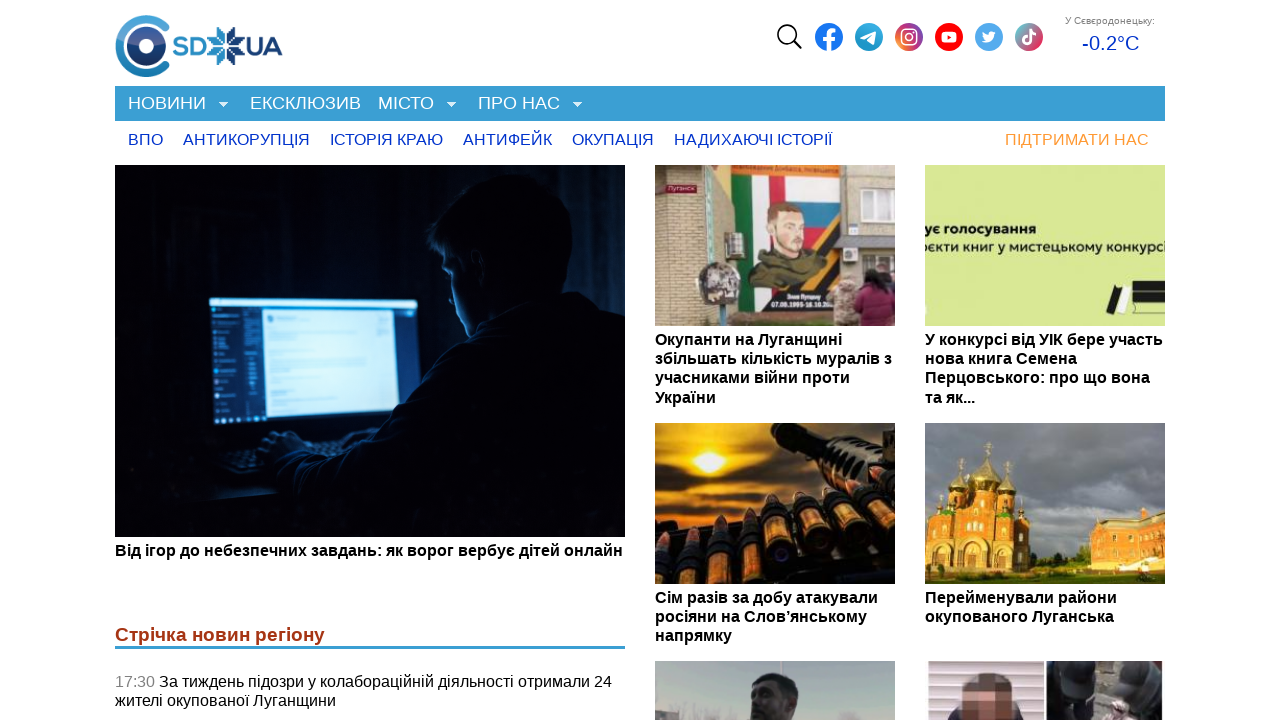

Retrieved page title: SD.UA - портал міста Сіверськодонецьк
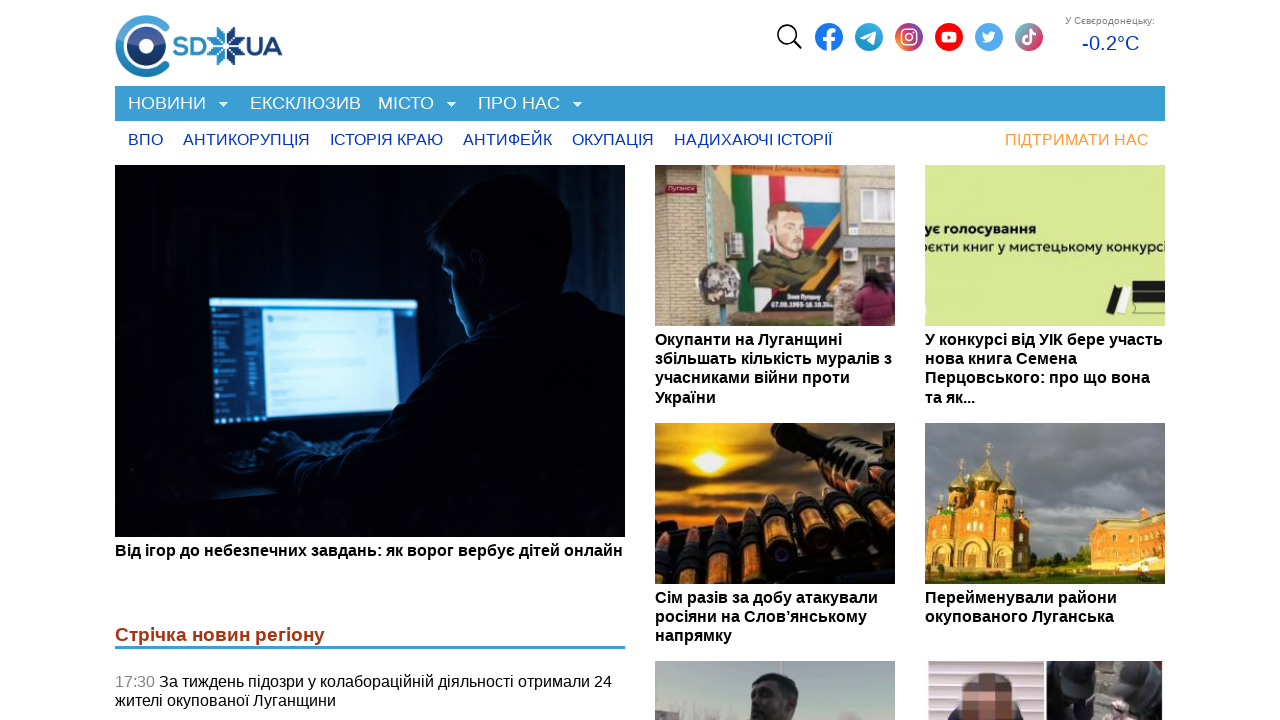

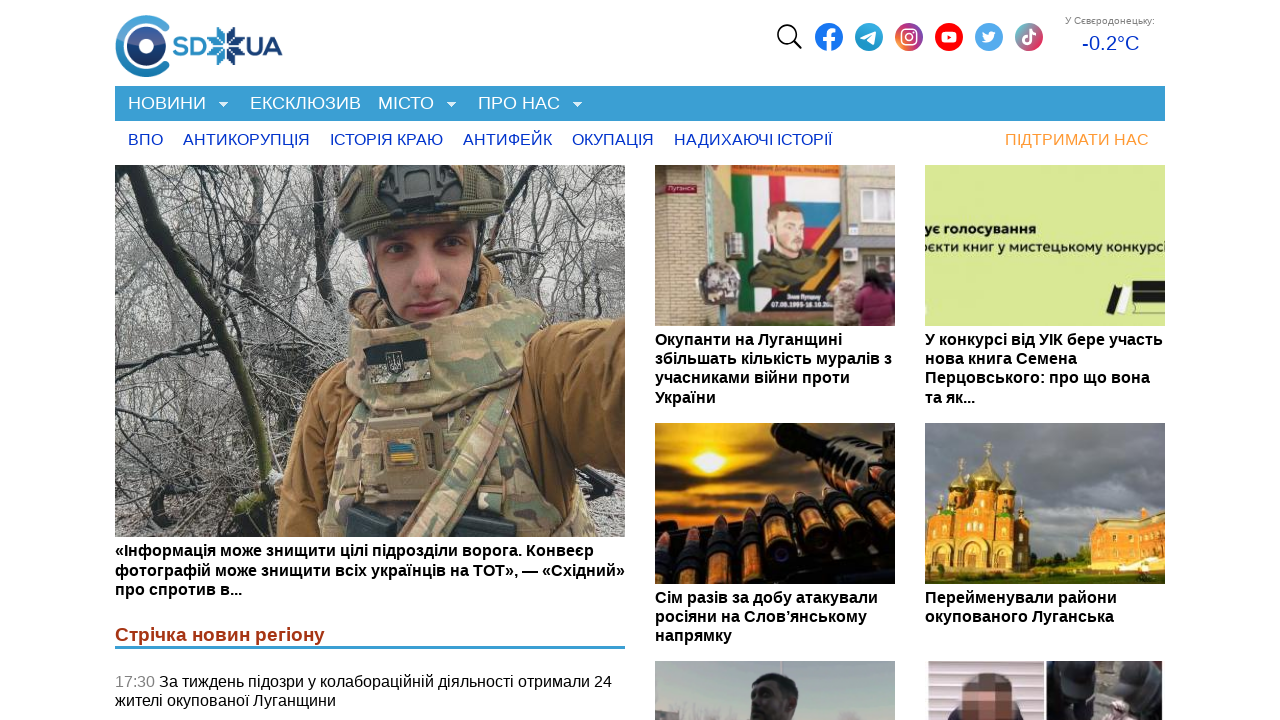